Tests JavaScript popup/alert functionality on W3Schools by navigating to the JS popup tutorial, clicking "Try it Yourself", switching to an iframe, triggering an alert, accepting it, and then clicking another link.

Starting URL: https://www.w3schools.com/js/js_popup.asp

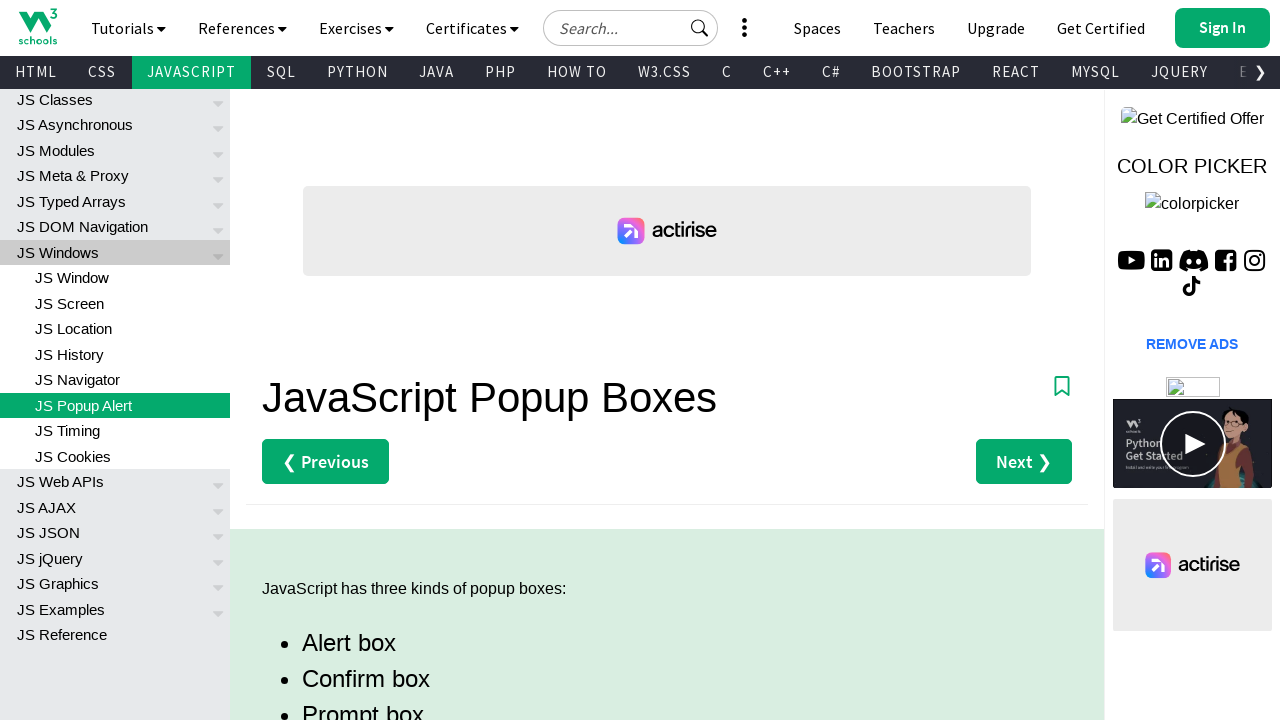

Clicked the first 'Try it Yourself' link for alert example at (334, 360) on (//a[text()='Try it Yourself »'])[1]
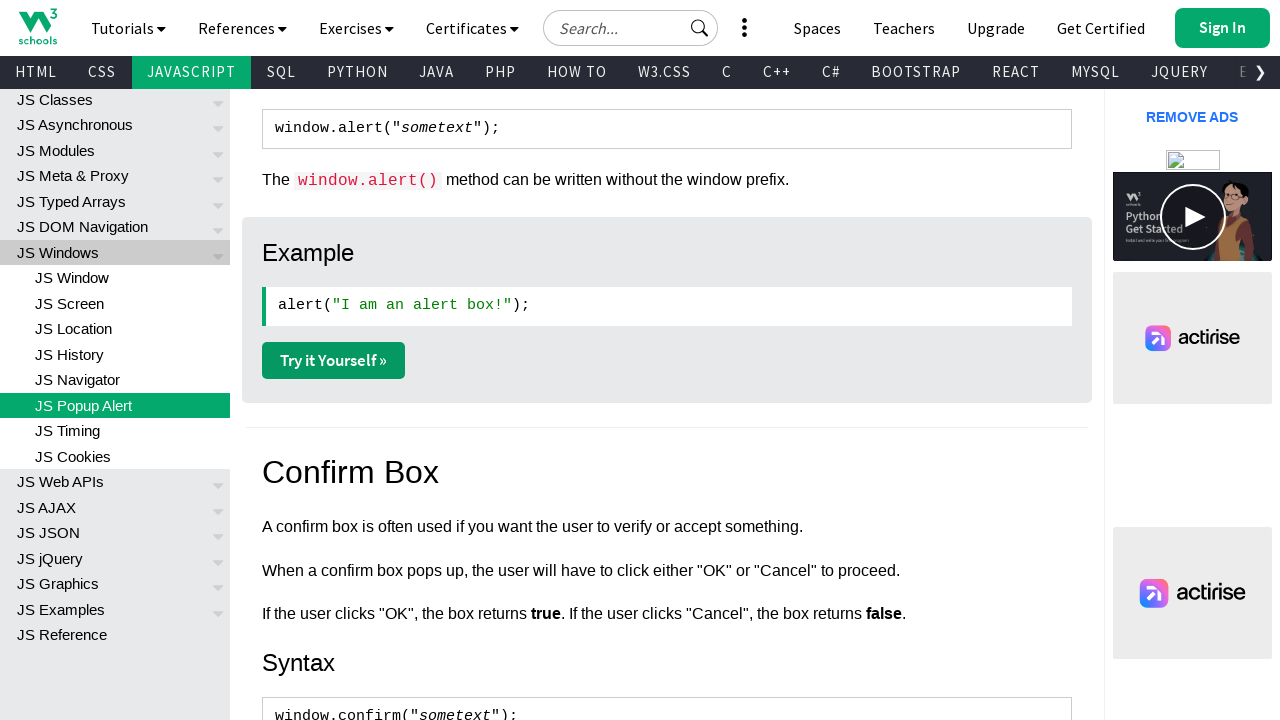

Waited for new tab/window to open
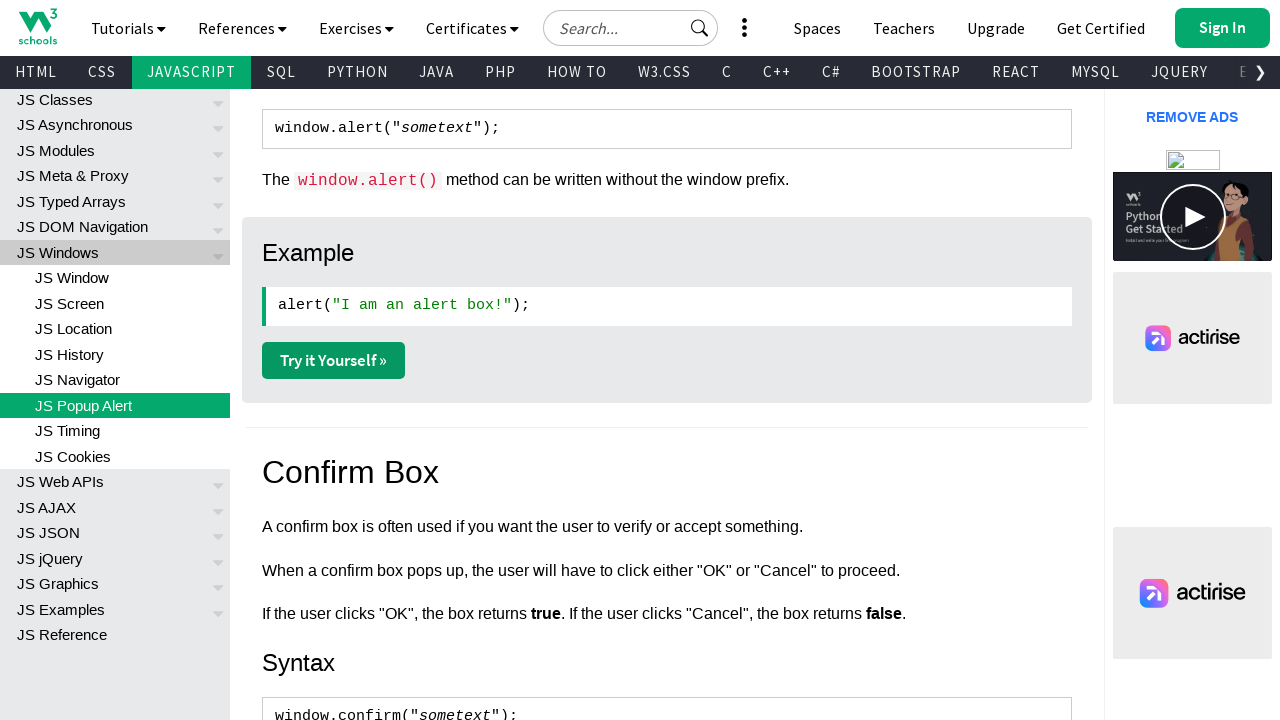

Switched to new tab/window
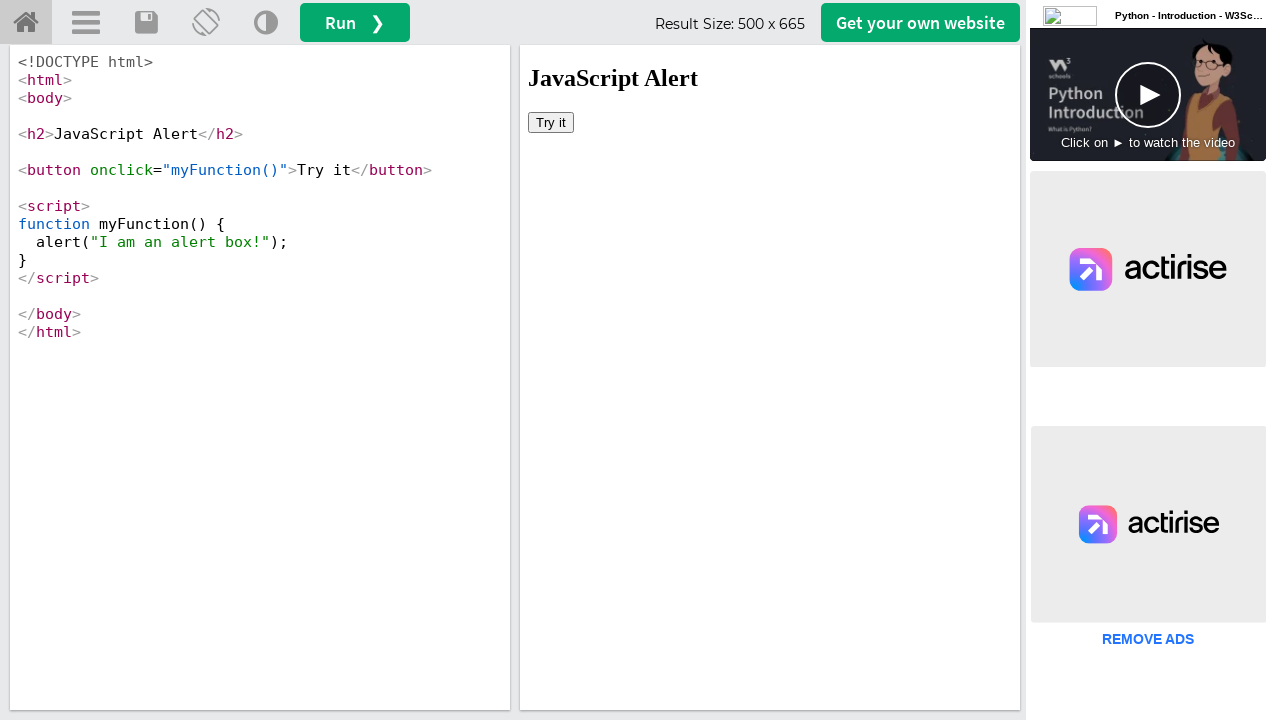

Located iframe with ID 'iframeResult'
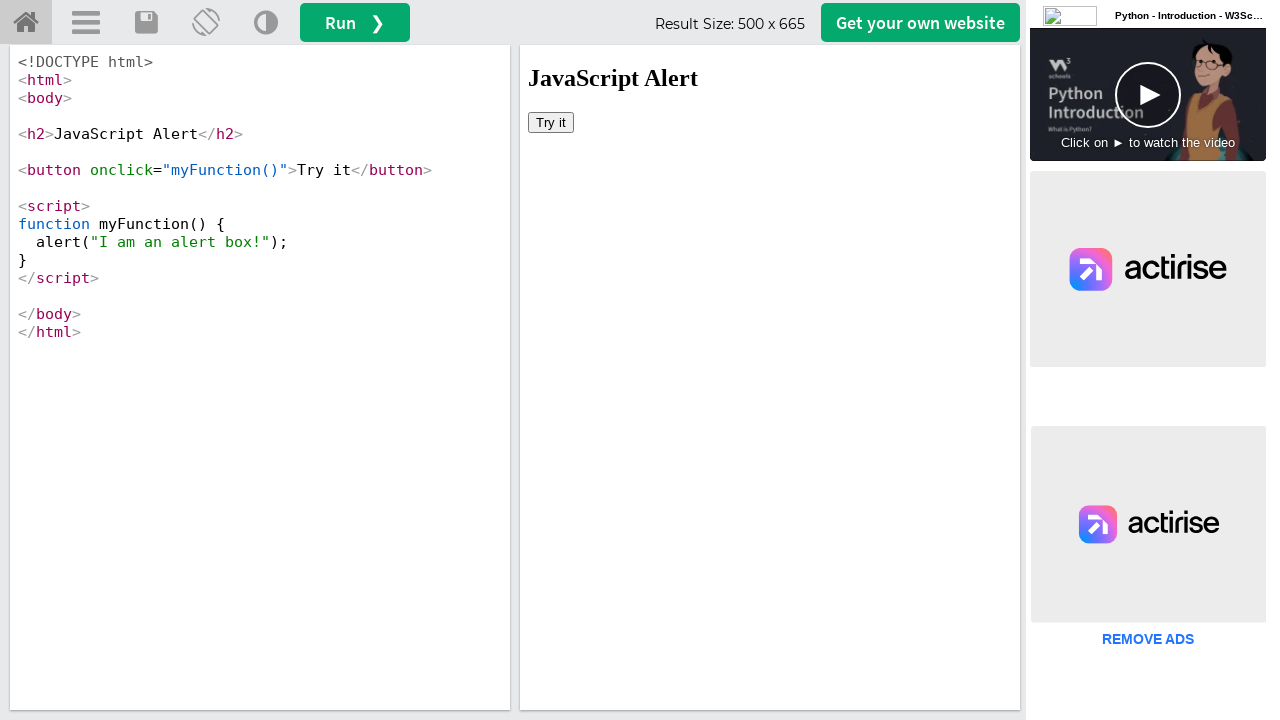

Set up dialog handler to accept alerts
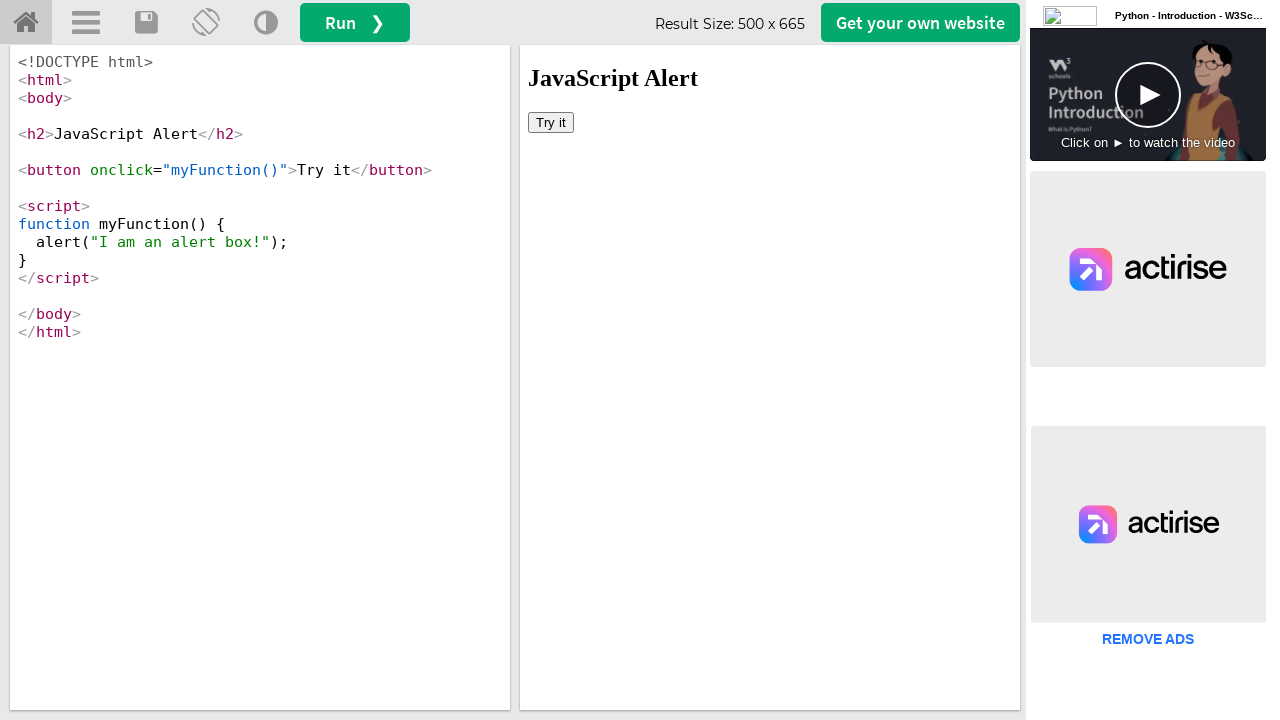

Clicked 'Try it' button inside iframe to trigger alert at (551, 122) on #iframeResult >> internal:control=enter-frame >> xpath=//button[text()='Try it']
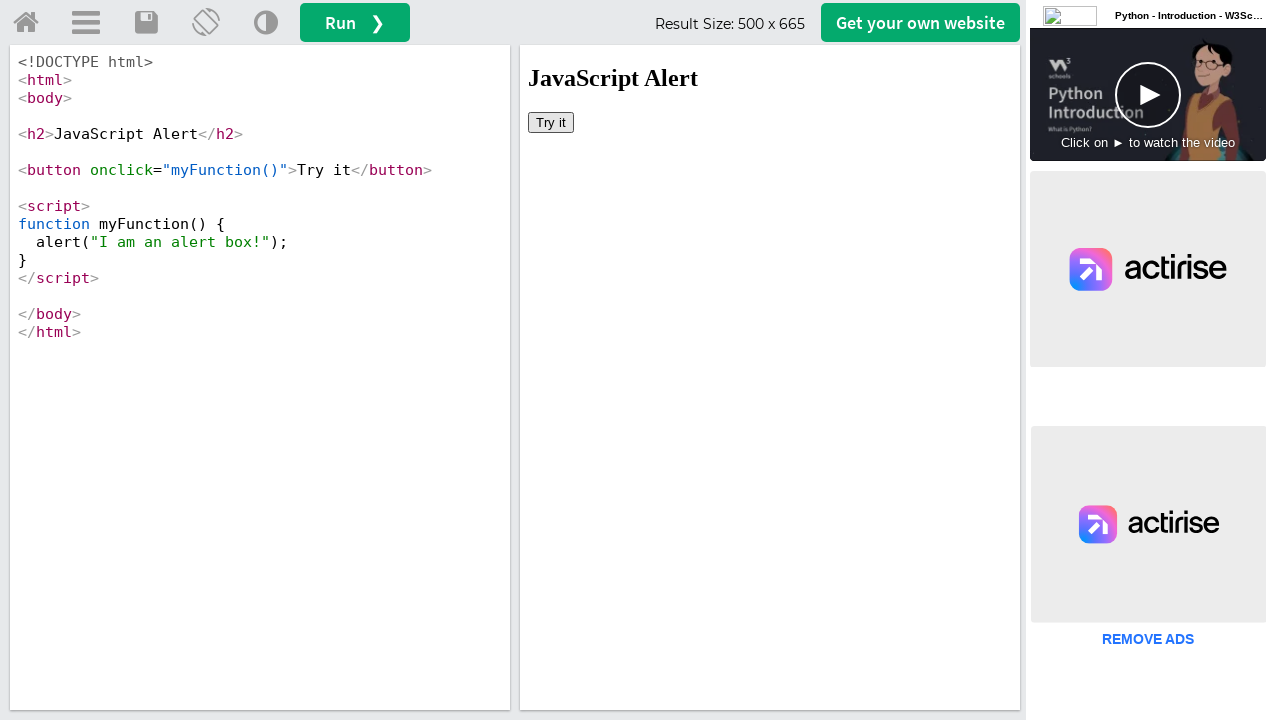

Waited for alert to be handled
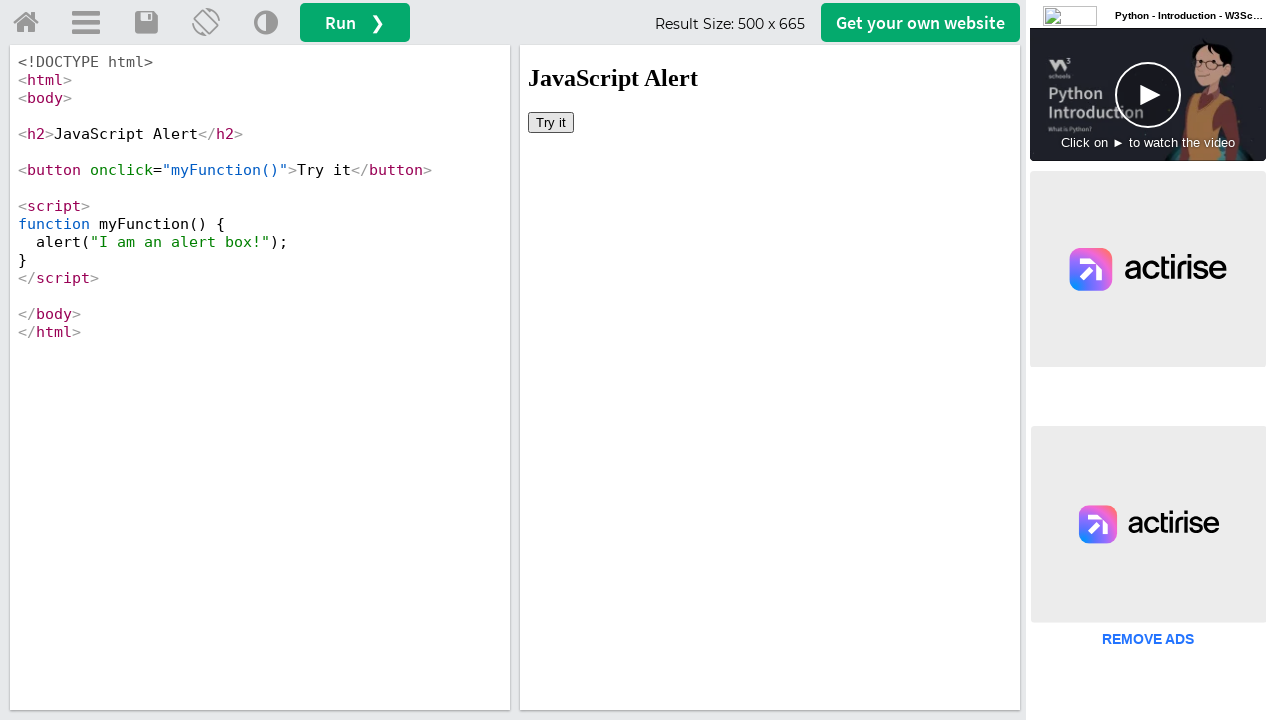

Clicked 'Get your own website' link at (920, 22) on xpath=//a[@id='getwebsitebtn']
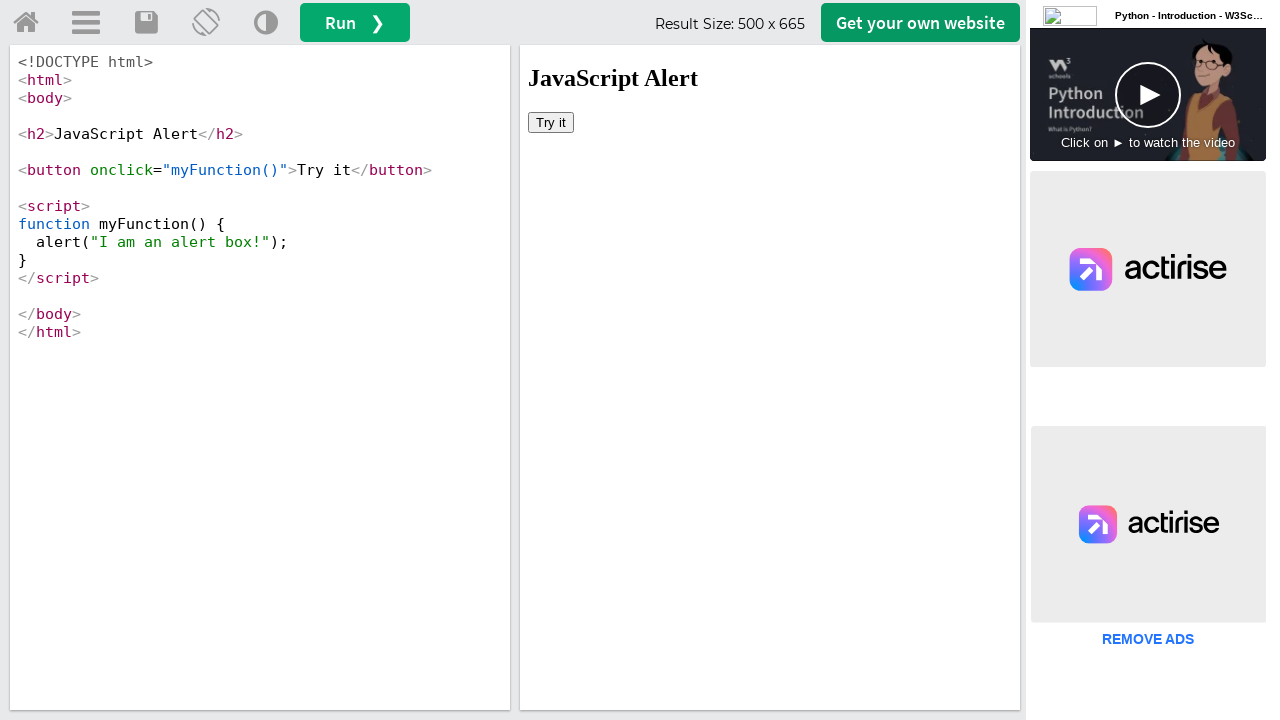

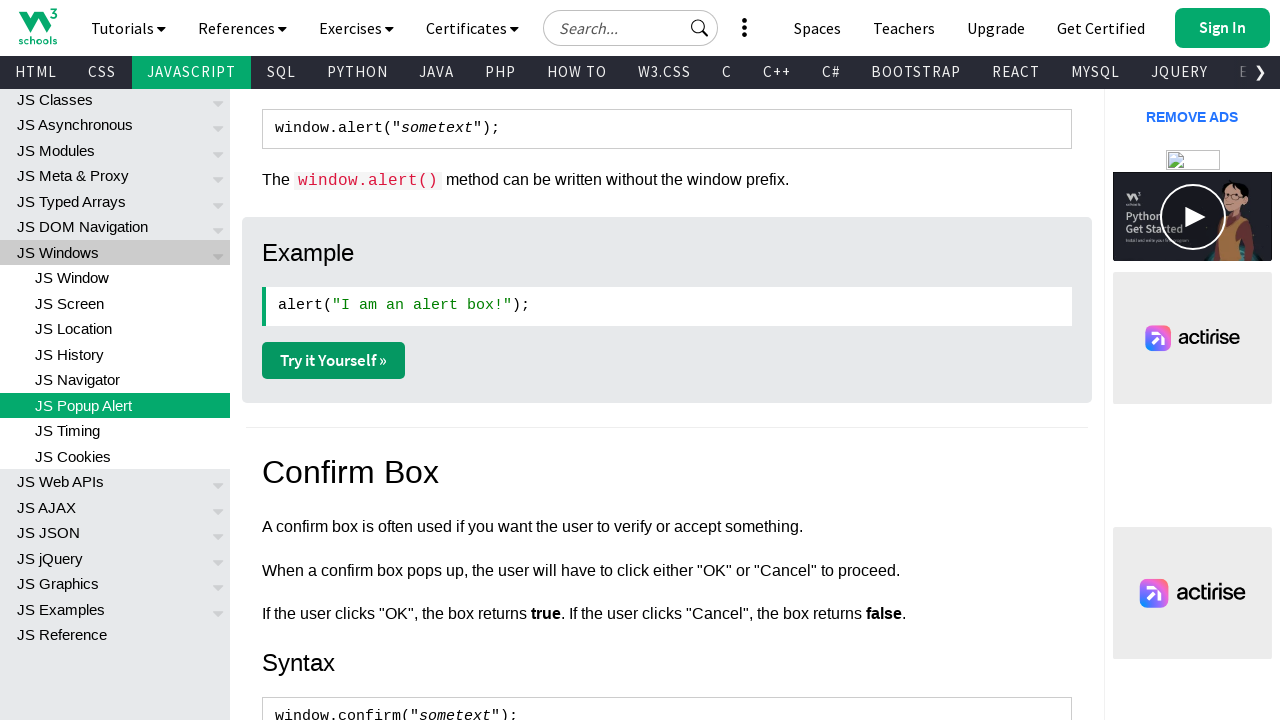